Opens USPS homepage and clicks on the Send Mail & Packages menu link, then verifies the page title

Starting URL: https://www.usps.com/

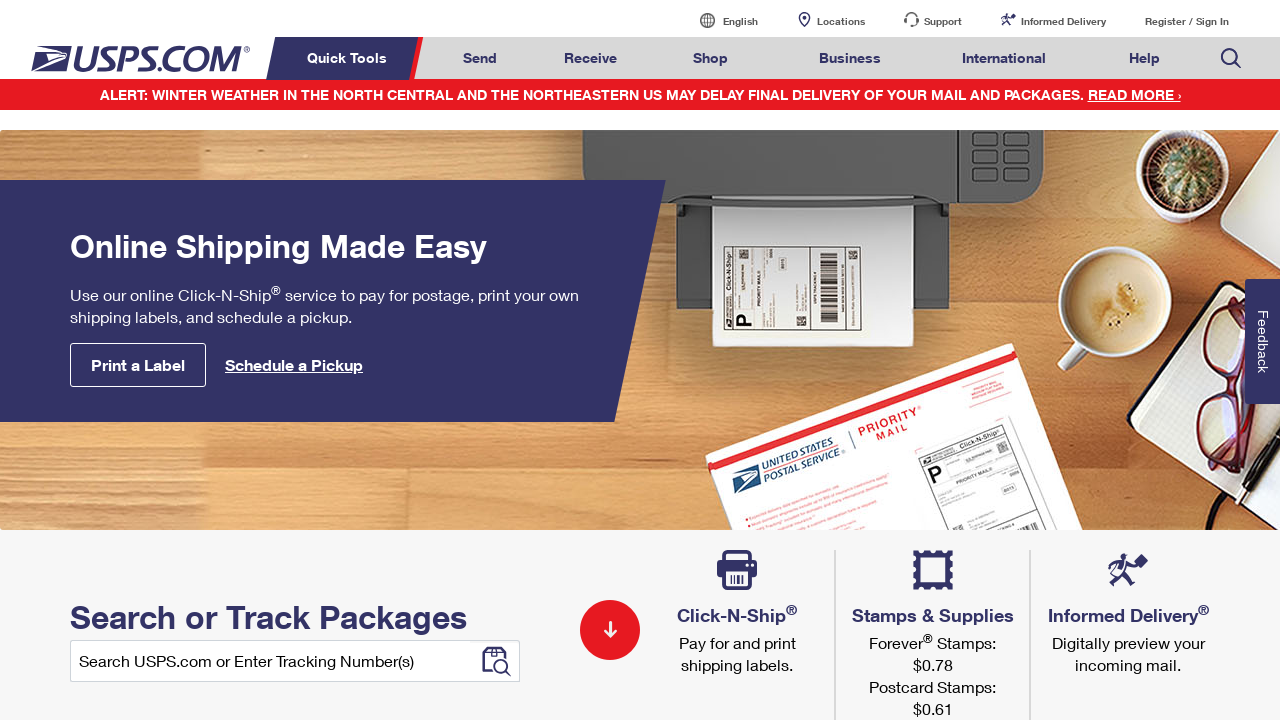

Navigated to USPS homepage
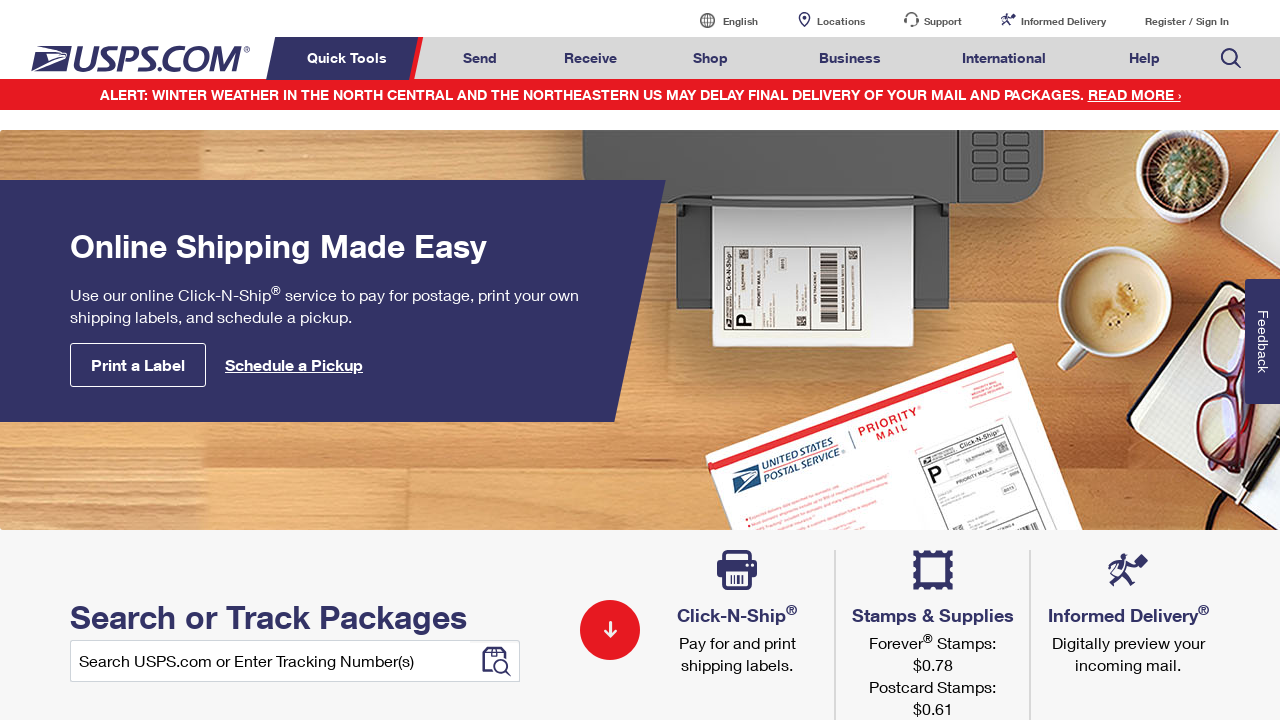

Clicked on Send Mail & Packages menu link at (480, 58) on a#mail-ship-width
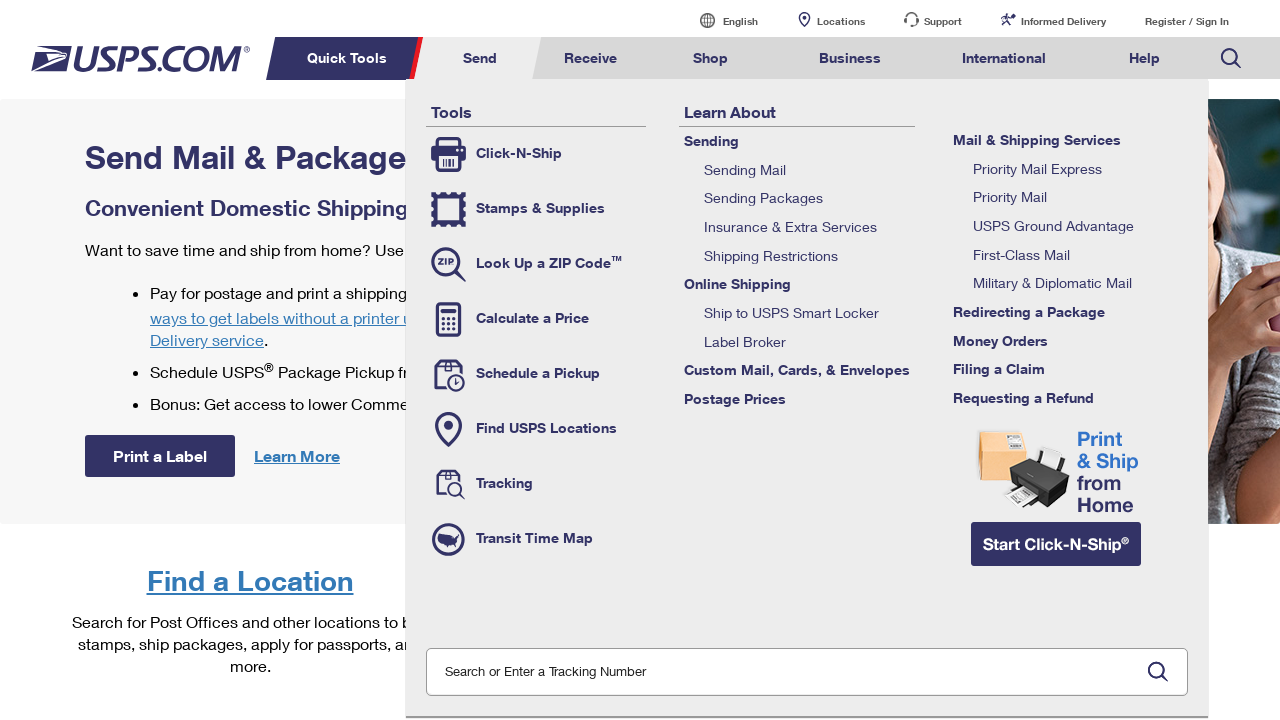

Verified page title is 'Send Mail & Packages | USPS'
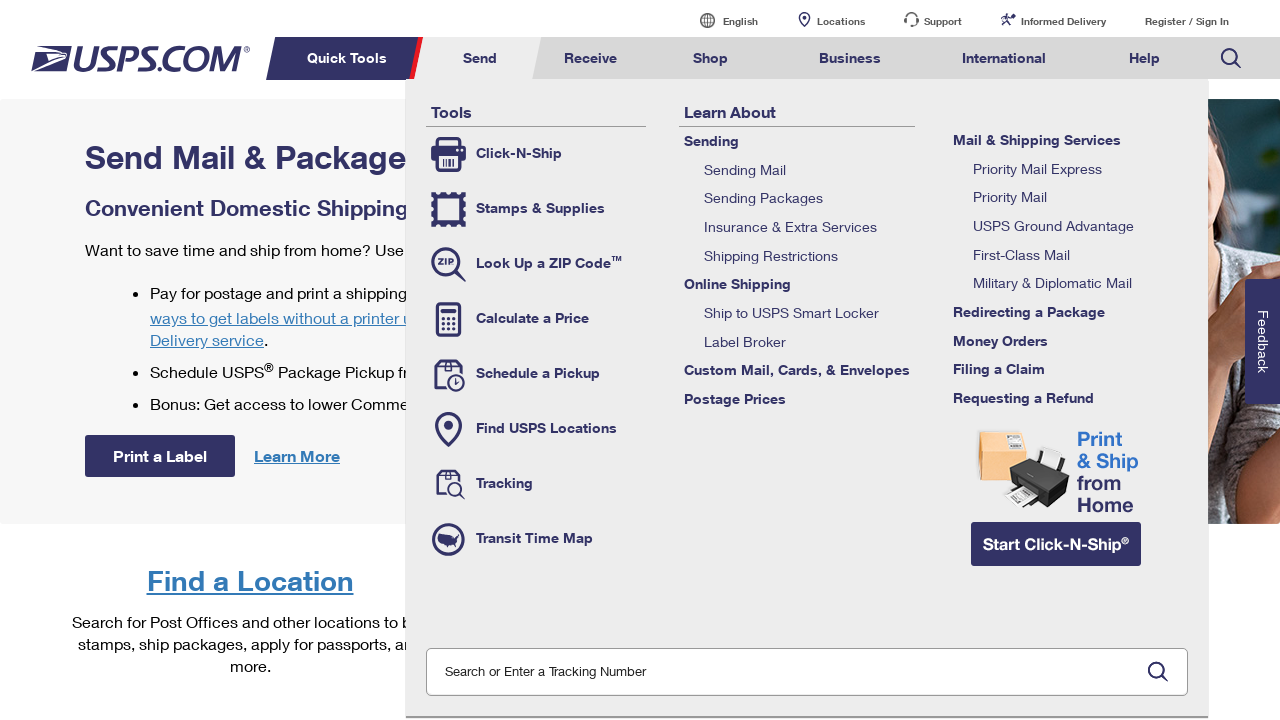

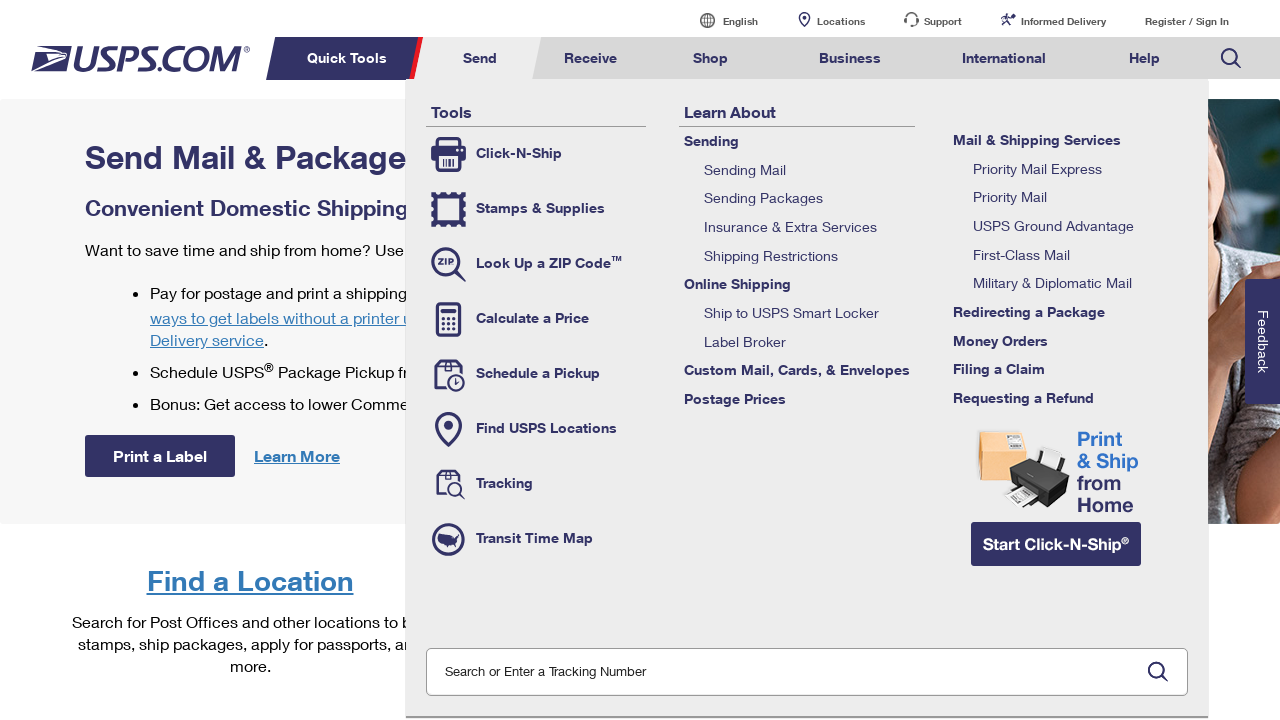